Tests checkbox functionality by locating two checkboxes and clicking on each one if they are not already selected

Starting URL: https://the-internet.herokuapp.com/checkboxes

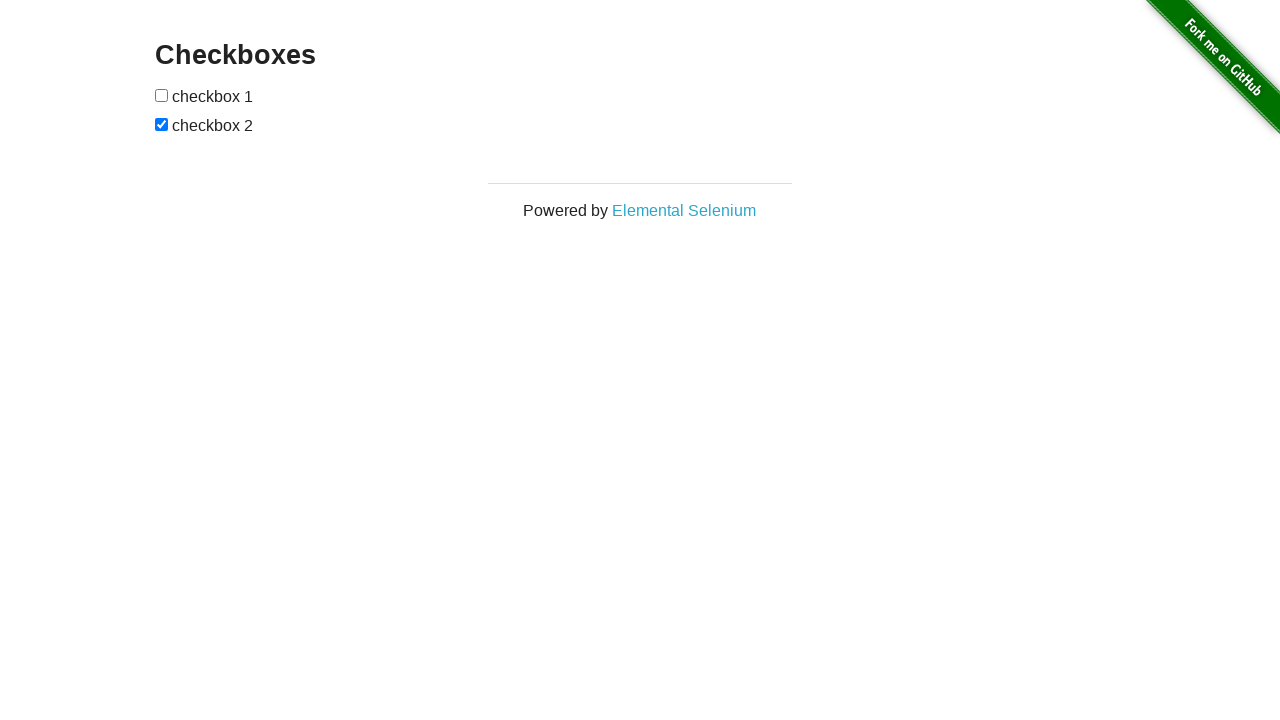

Located first checkbox element
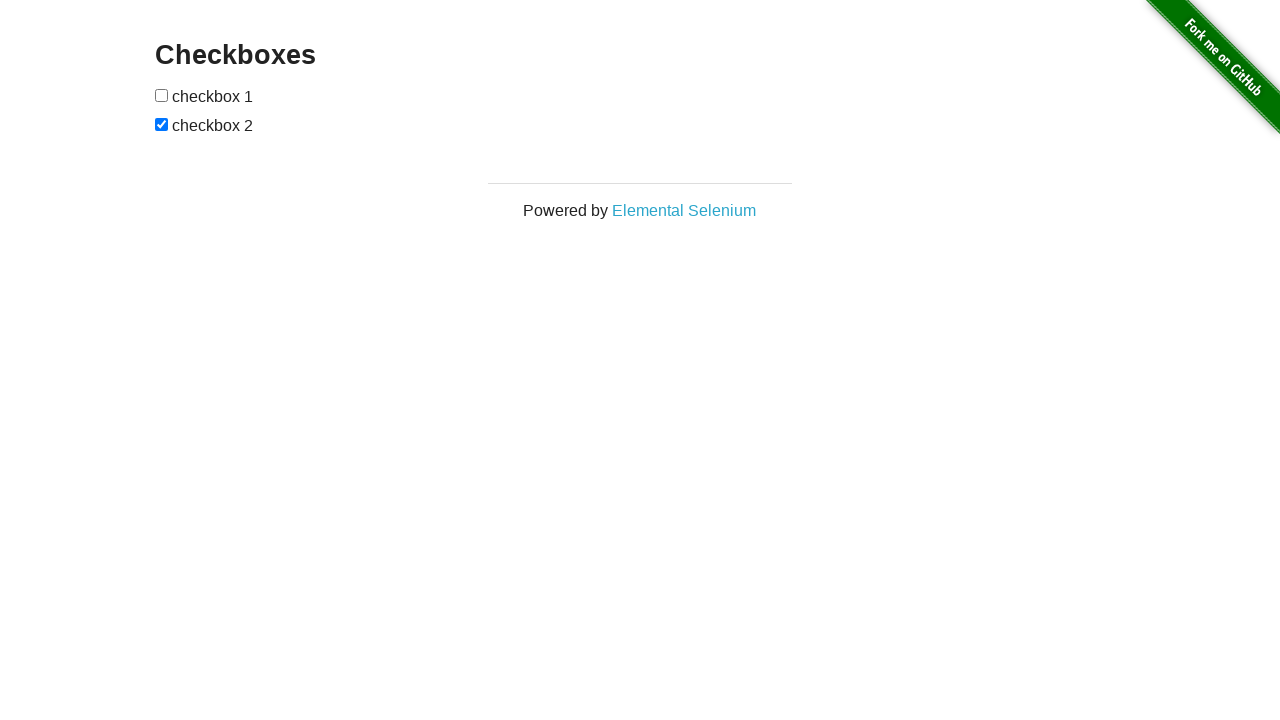

Located second checkbox element
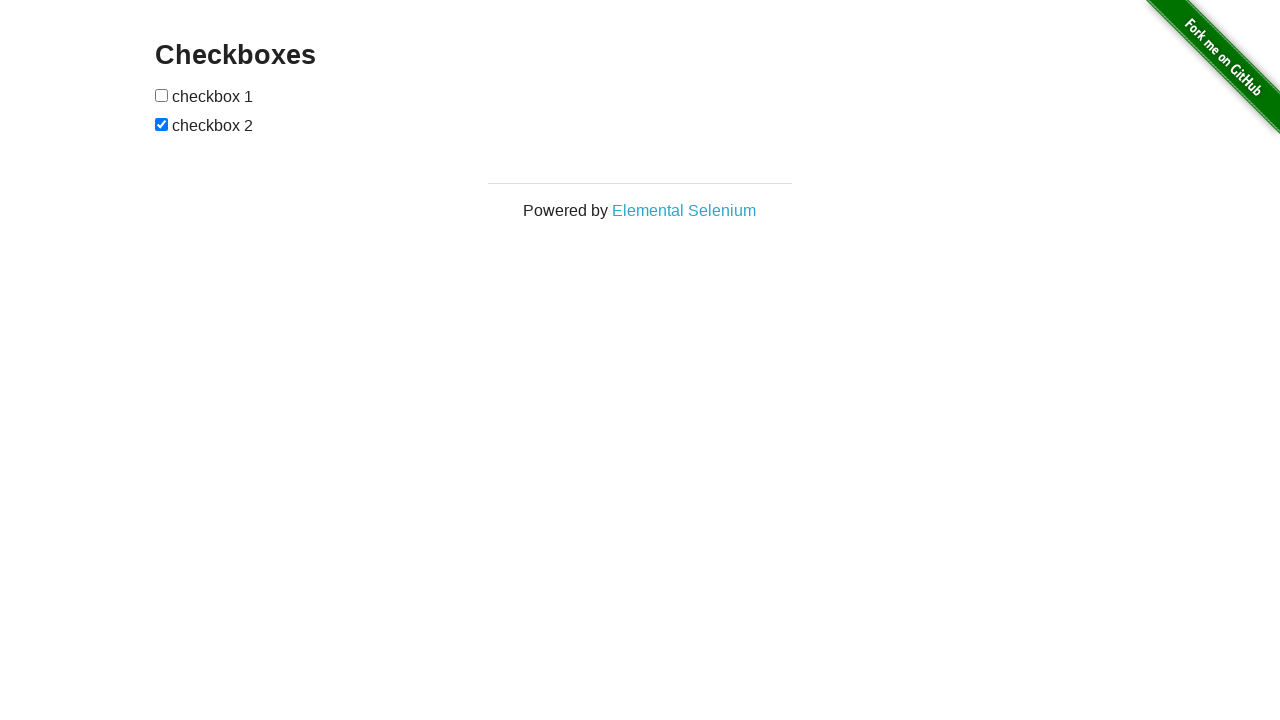

Checked first checkbox state
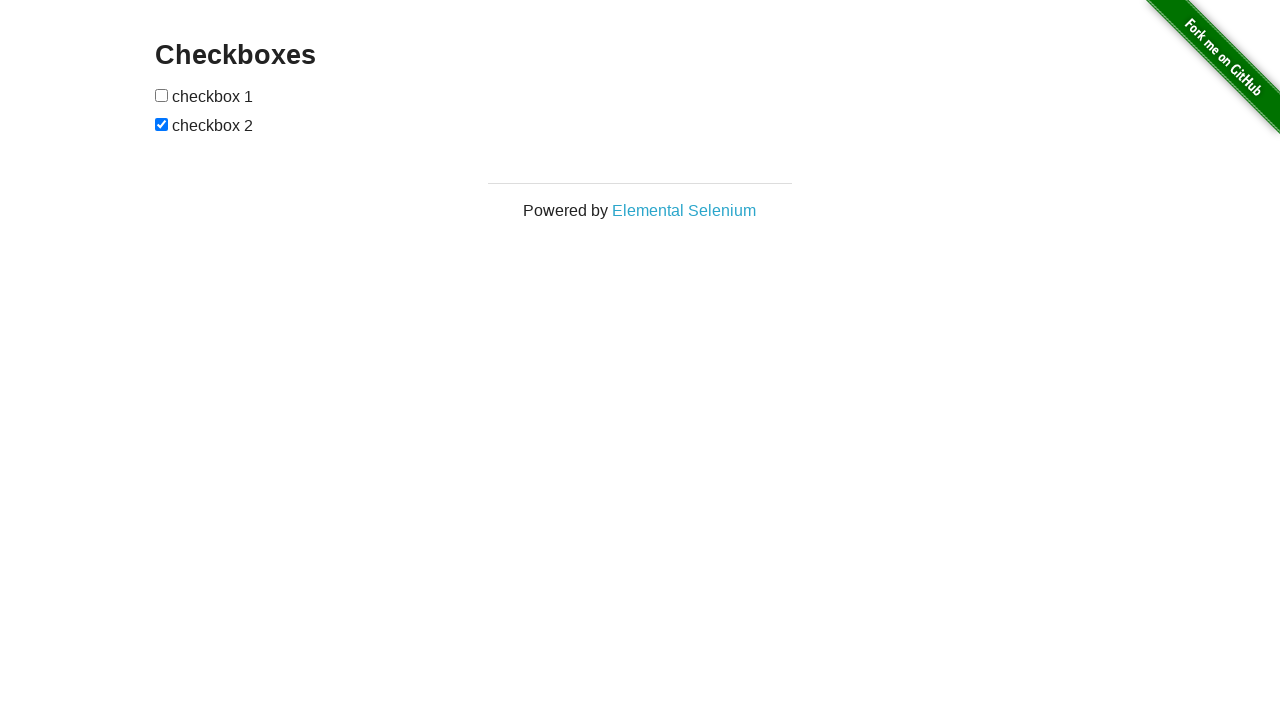

Clicked first checkbox to select it at (162, 95) on (//input[@type='checkbox'])[1]
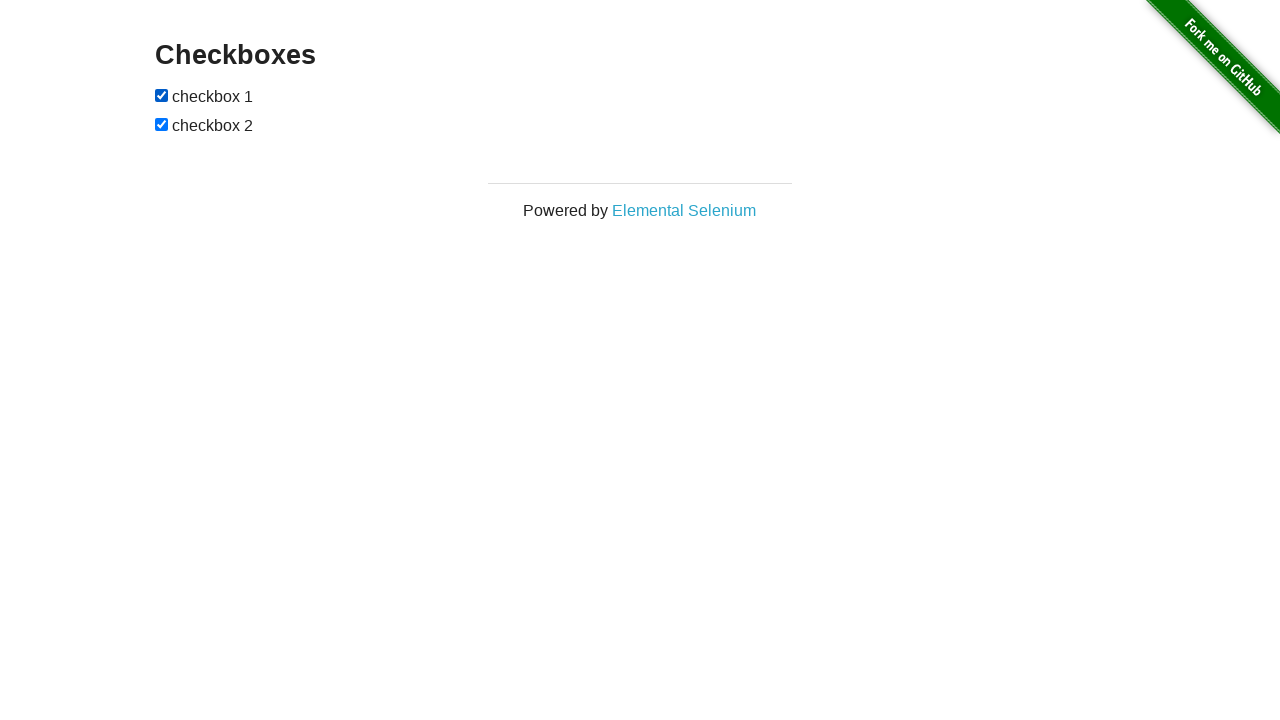

Second checkbox is already selected, no action needed
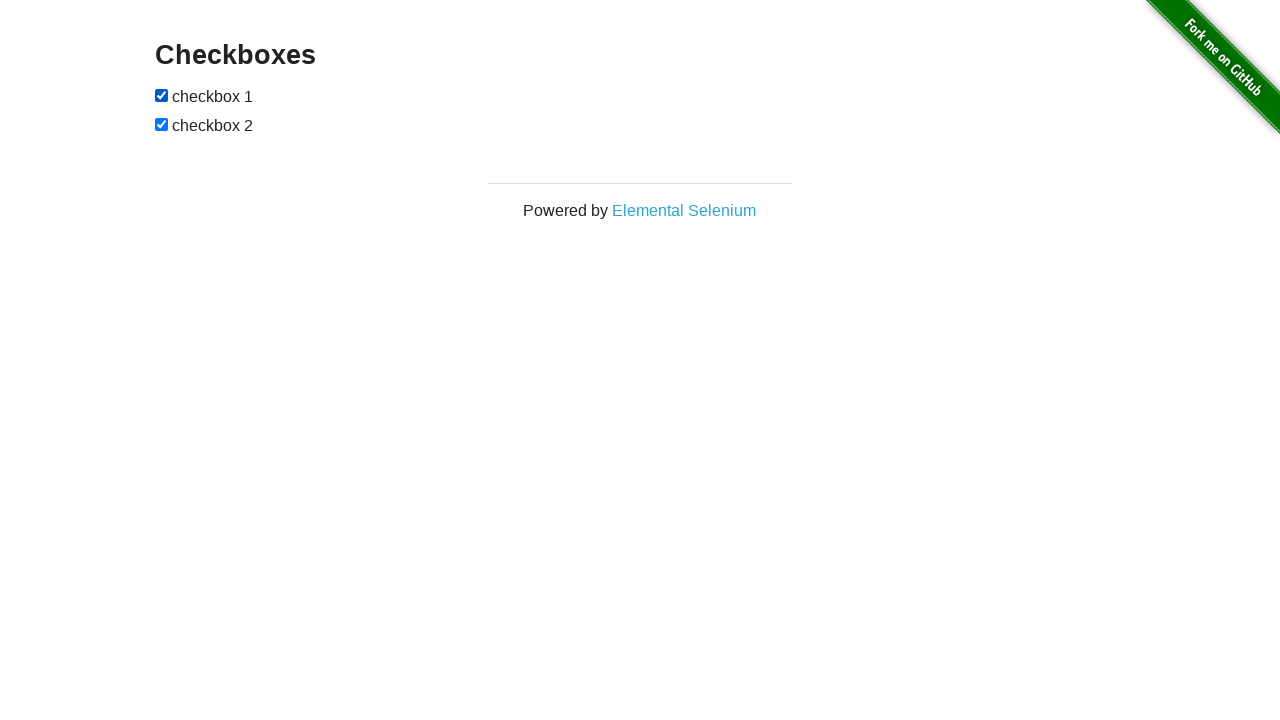

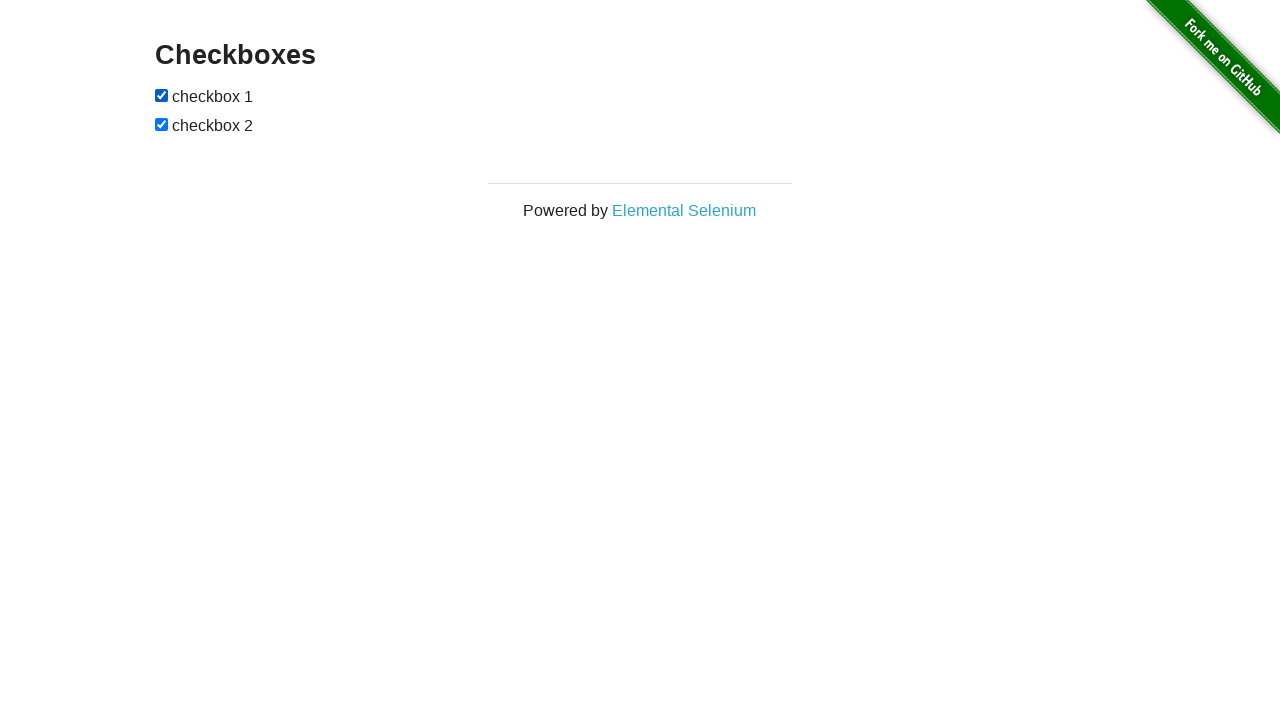